Tests form filling on ParaBank registration page using JavaScript execution to interact with various input fields

Starting URL: https://parabank.parasoft.com/parabank/register.htm

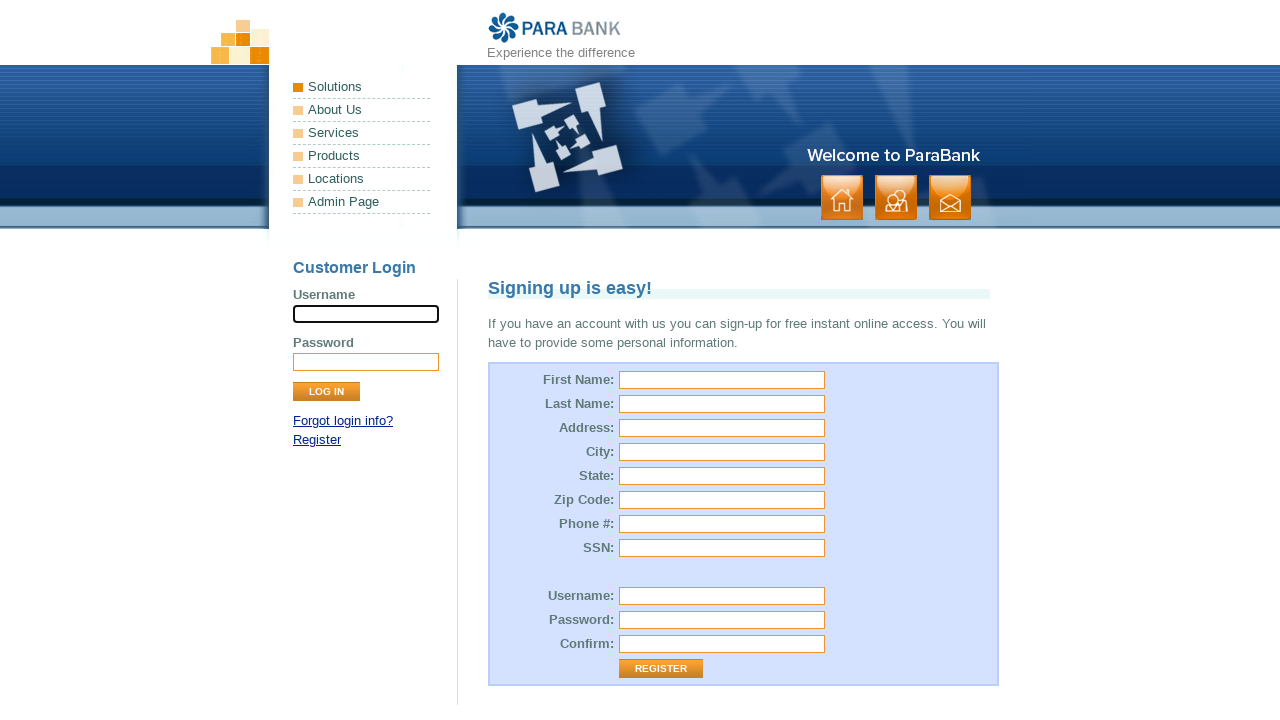

Filled first name field with 'john' using JavaScript
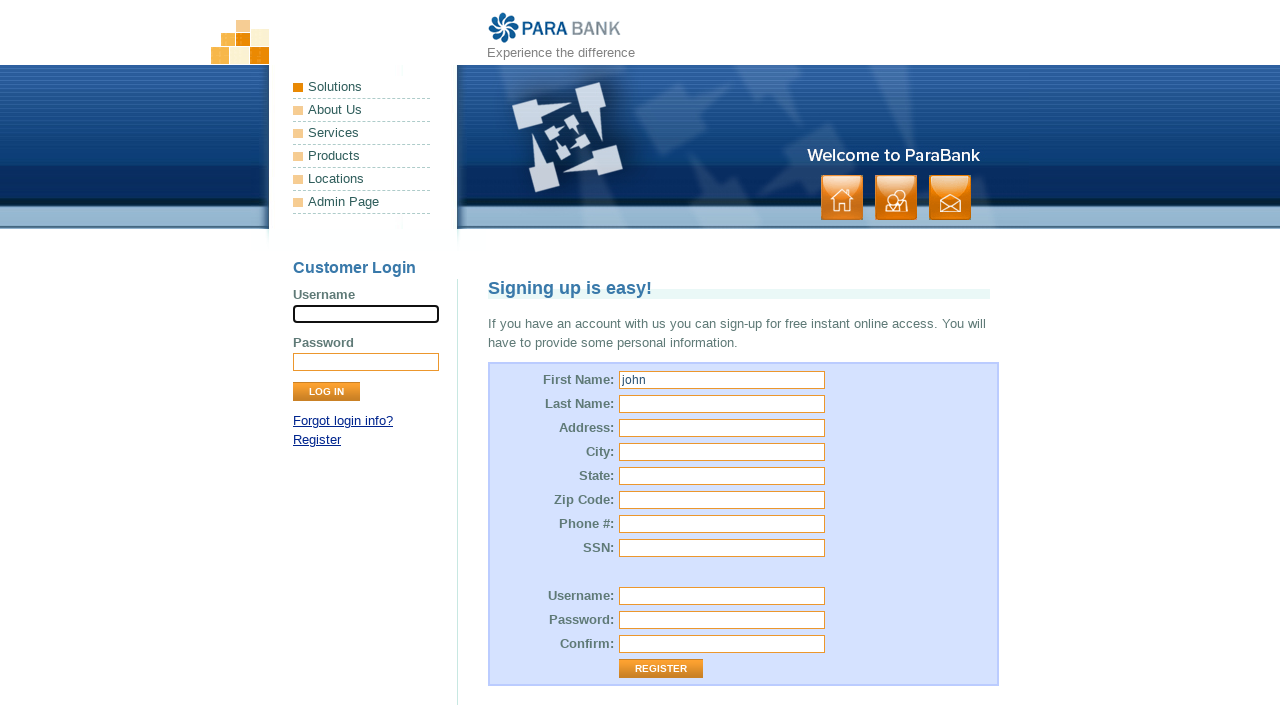

Filled last name field with 'Cena' using JavaScript
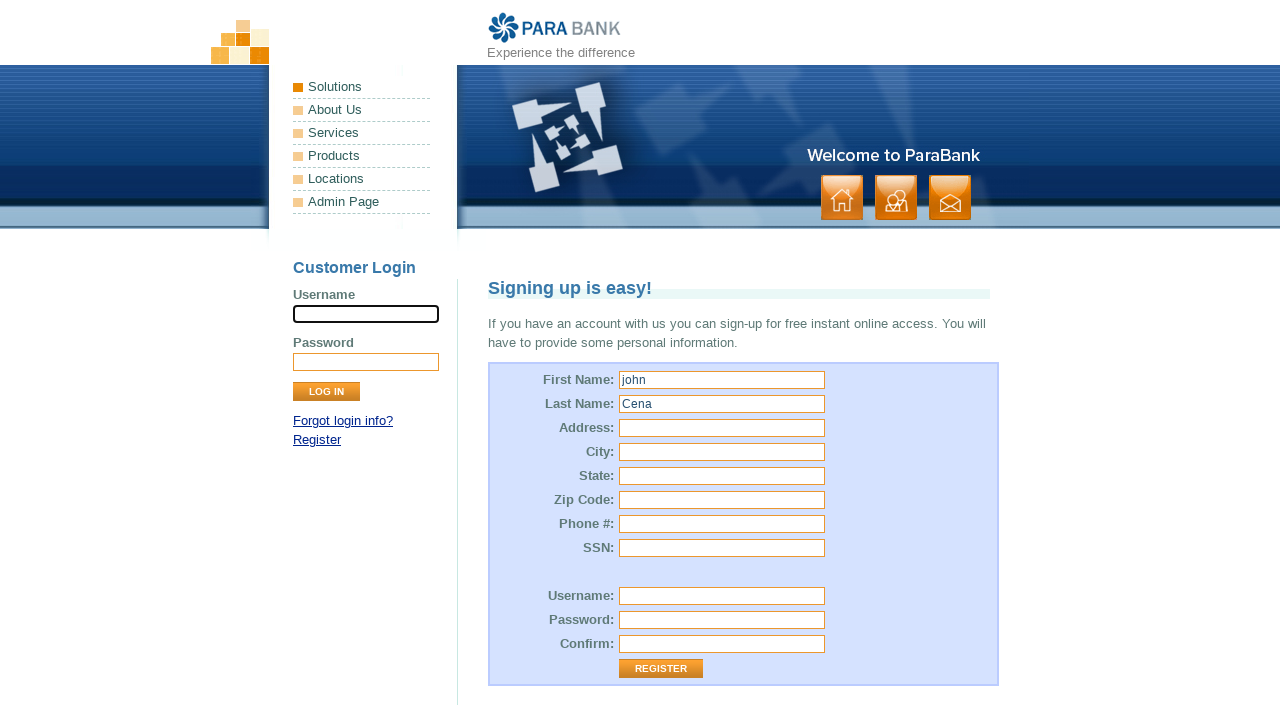

Filled address field with 'Add' using JavaScript
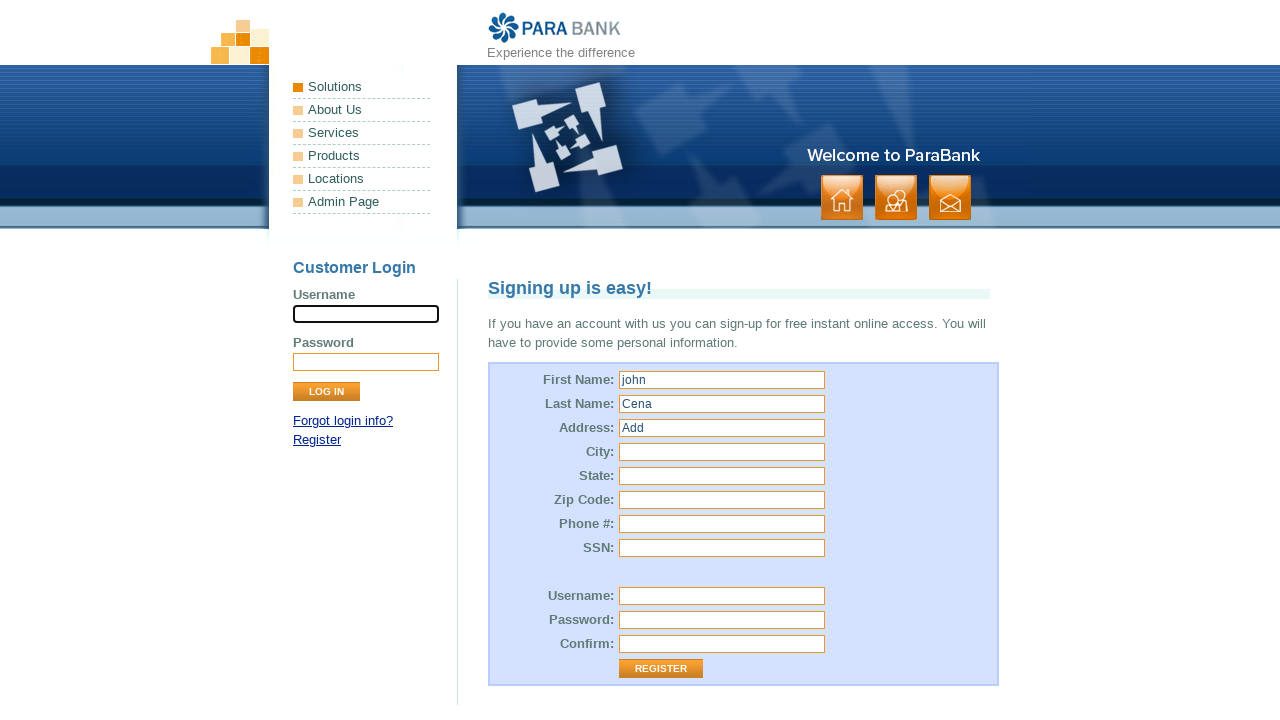

Filled city field with 'City' using JavaScript
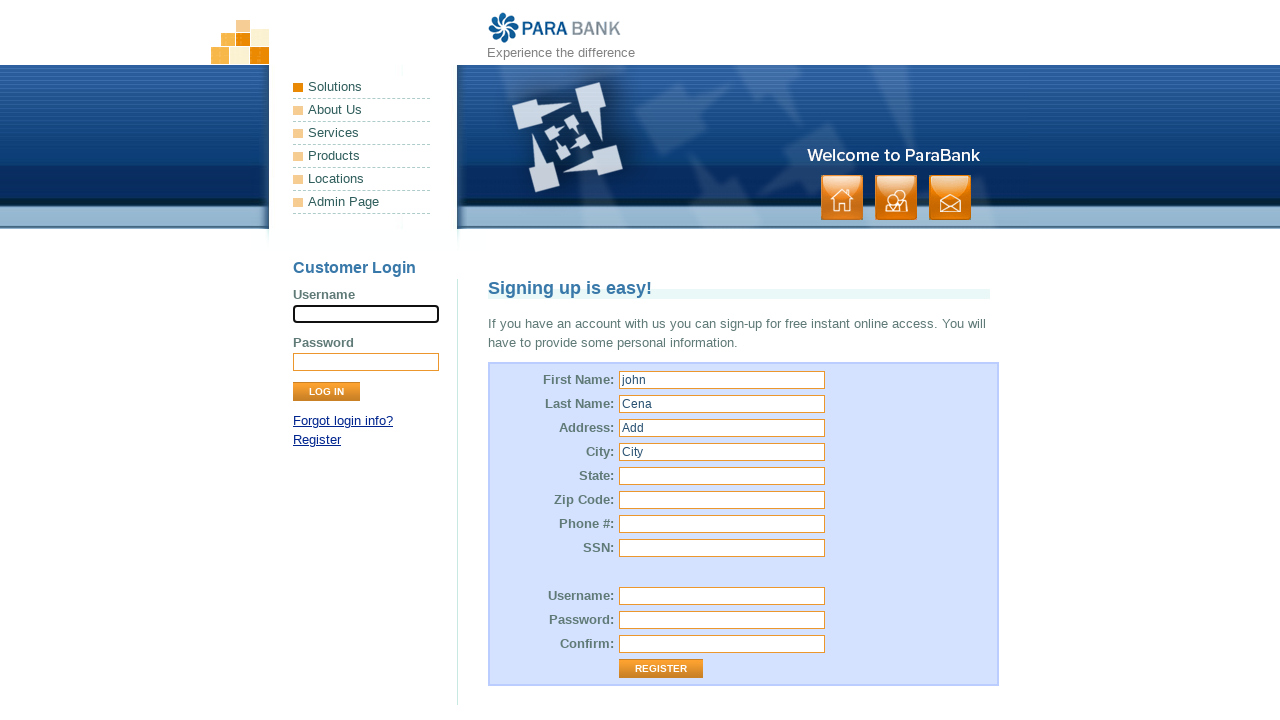

Clicked login link using CSS selector
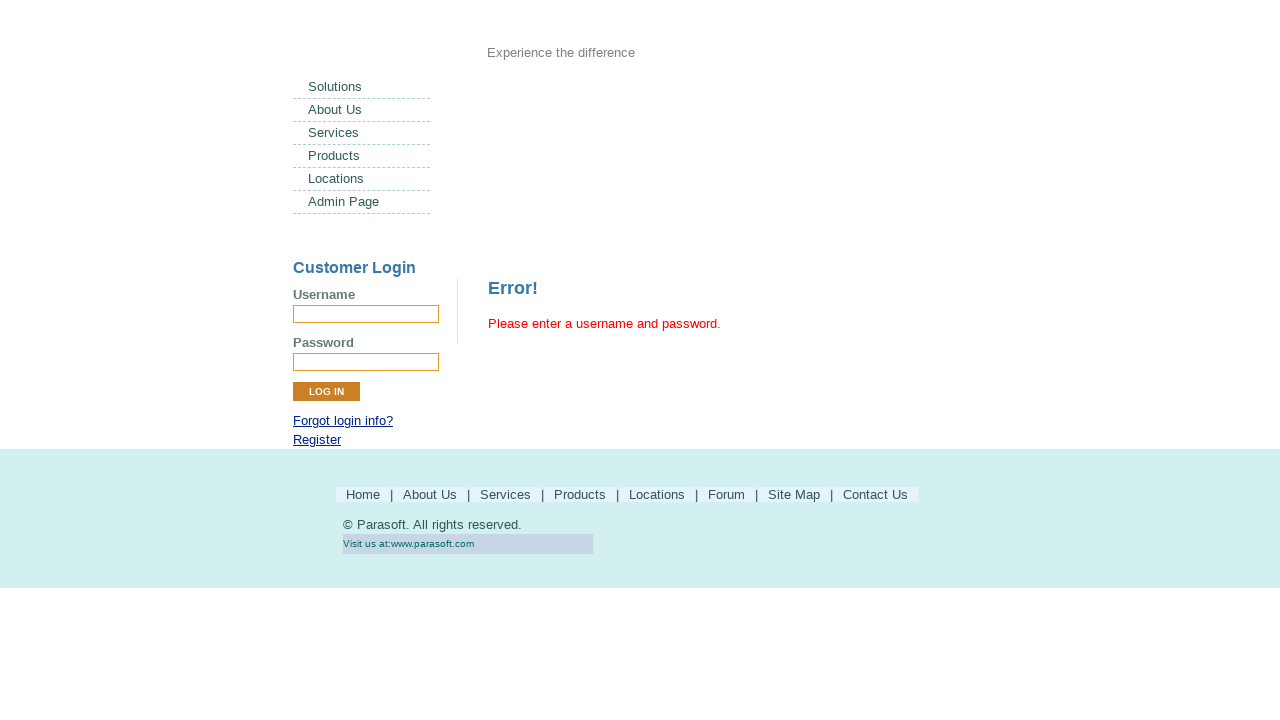

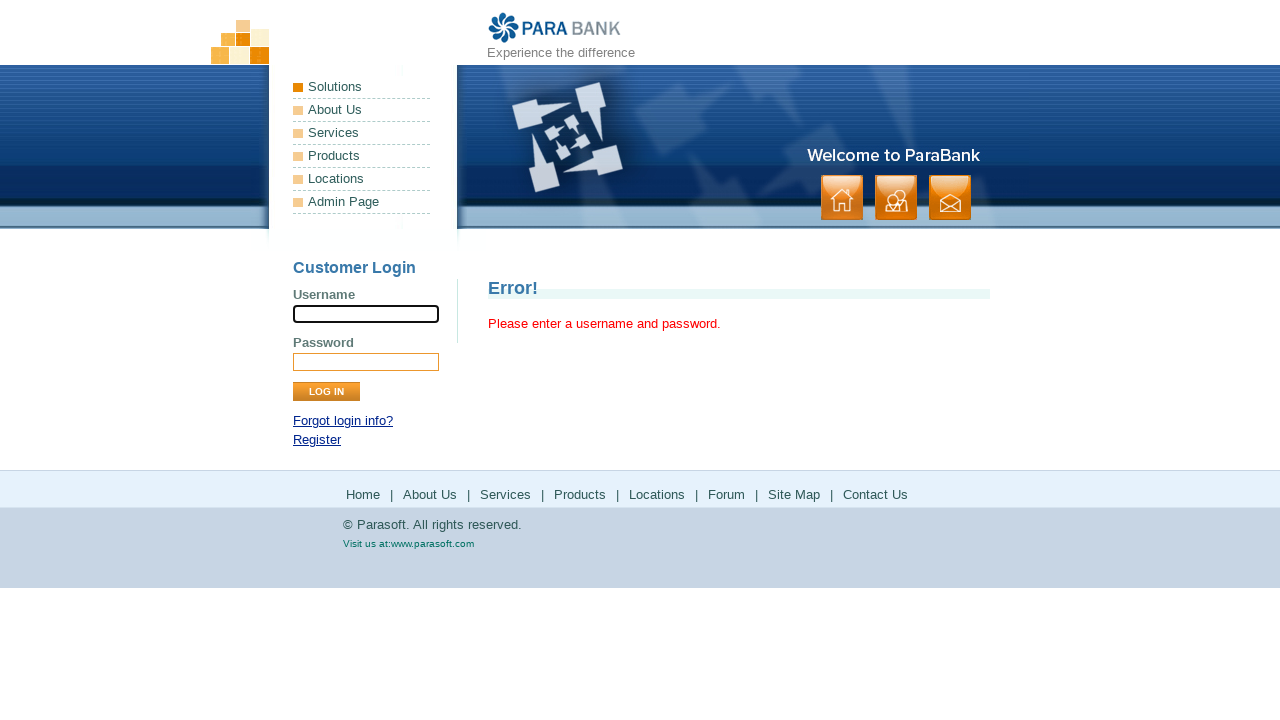